Tests browser window management operations (maximize, minimize, resize, reposition) and navigation controls (back, forward, refresh) on the Selenium downloads page

Starting URL: https://www.selenium.dev/downloads/

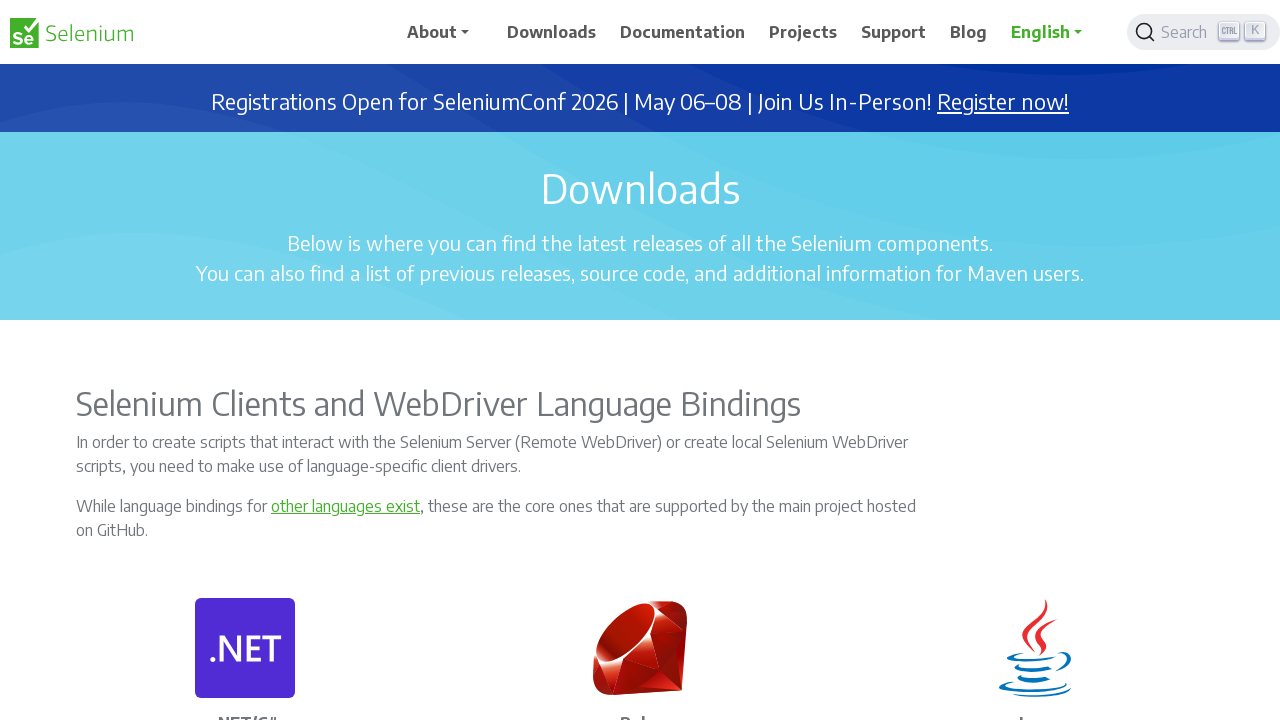

Resized viewport to 100x200 pixels
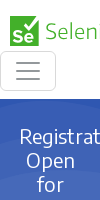

Waited 4 seconds to observe resize effect
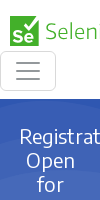

Maximized viewport to 1920x1080 pixels
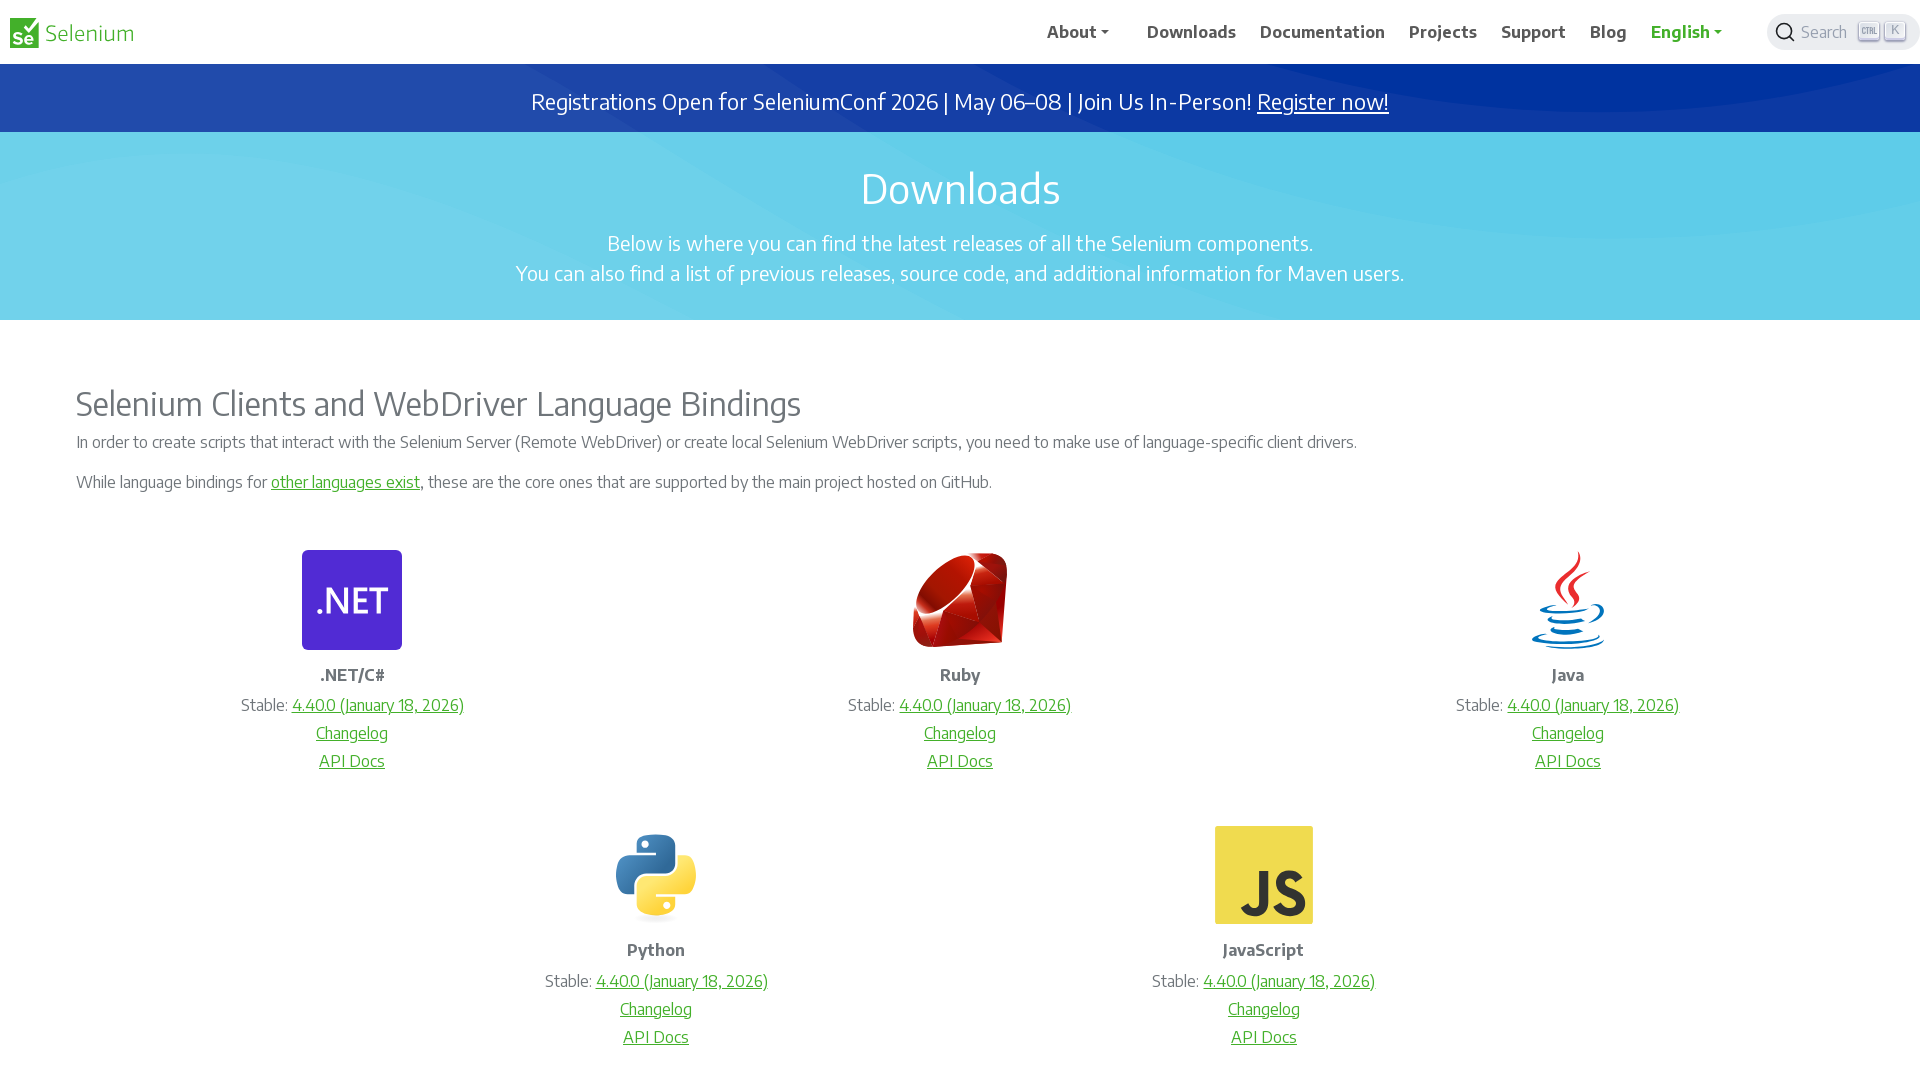

Retrieved page title: Downloads | Selenium
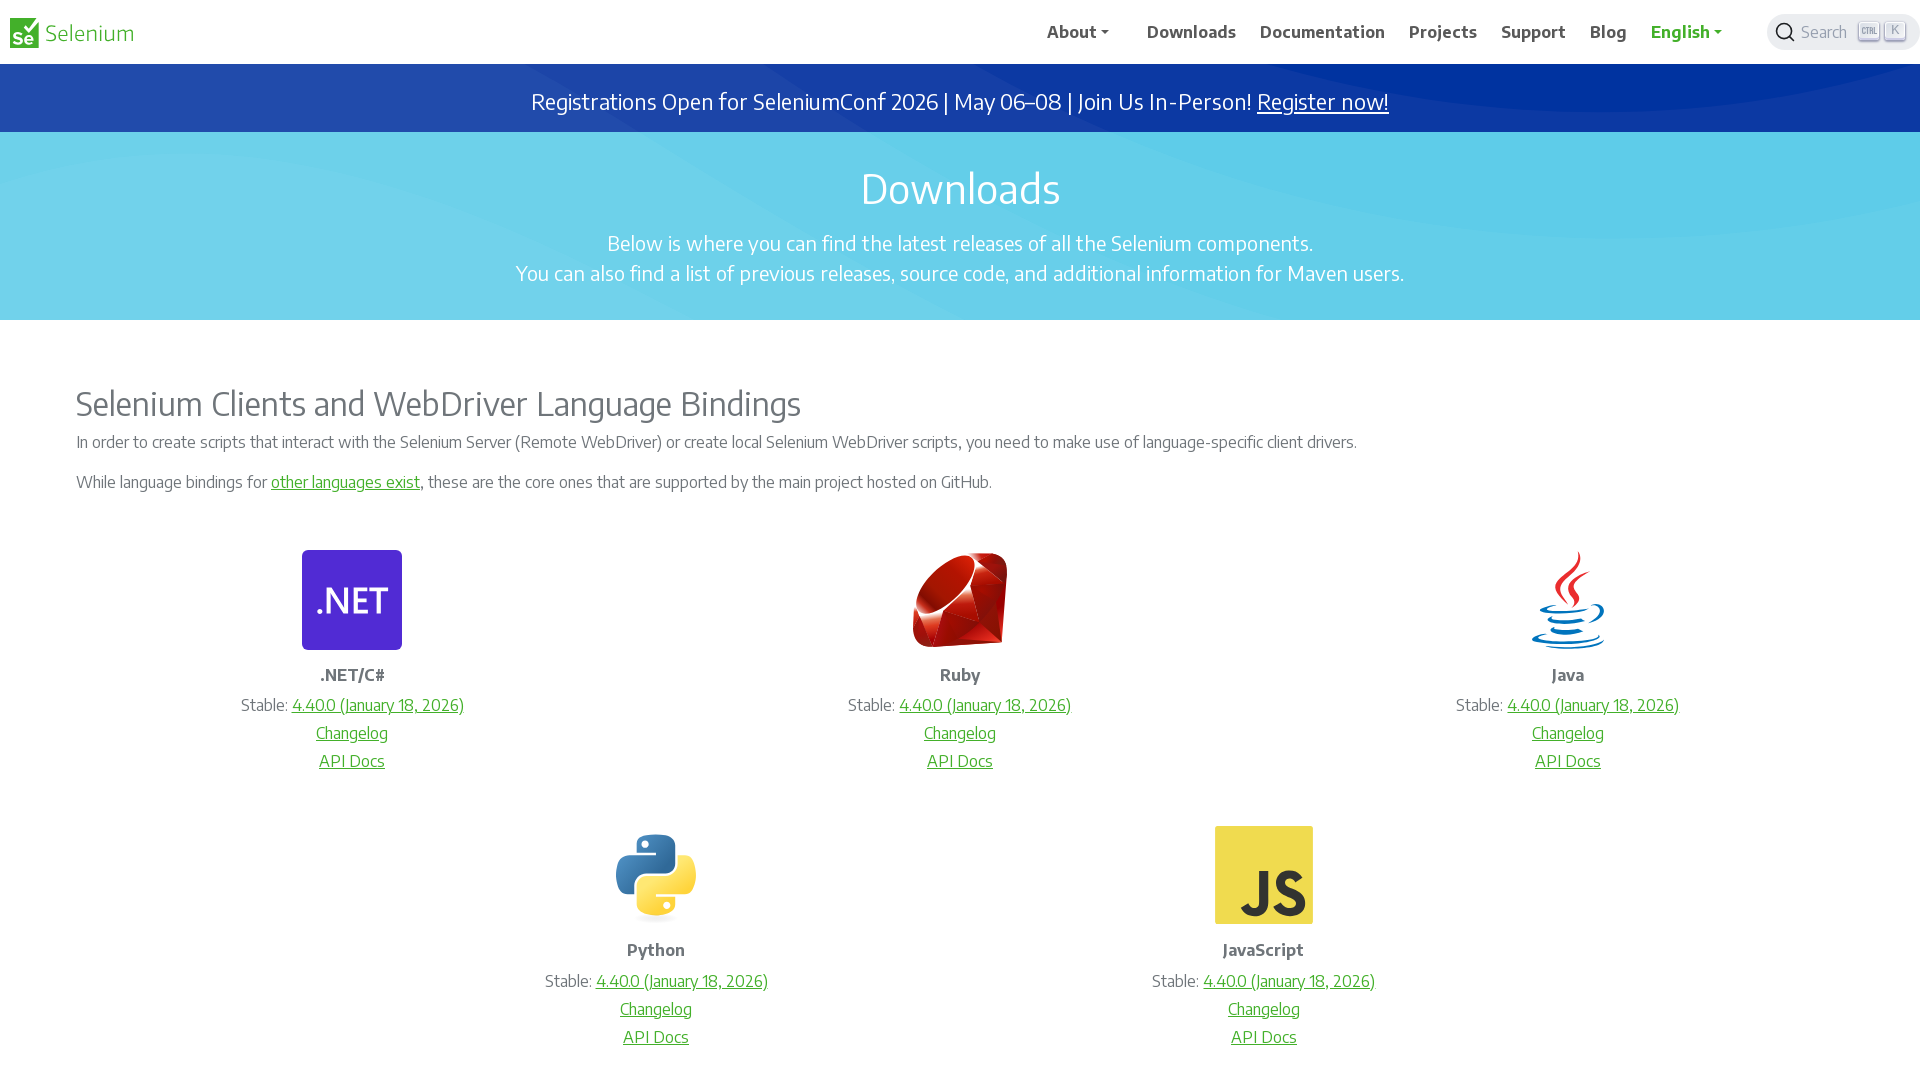

Navigated back to previous page
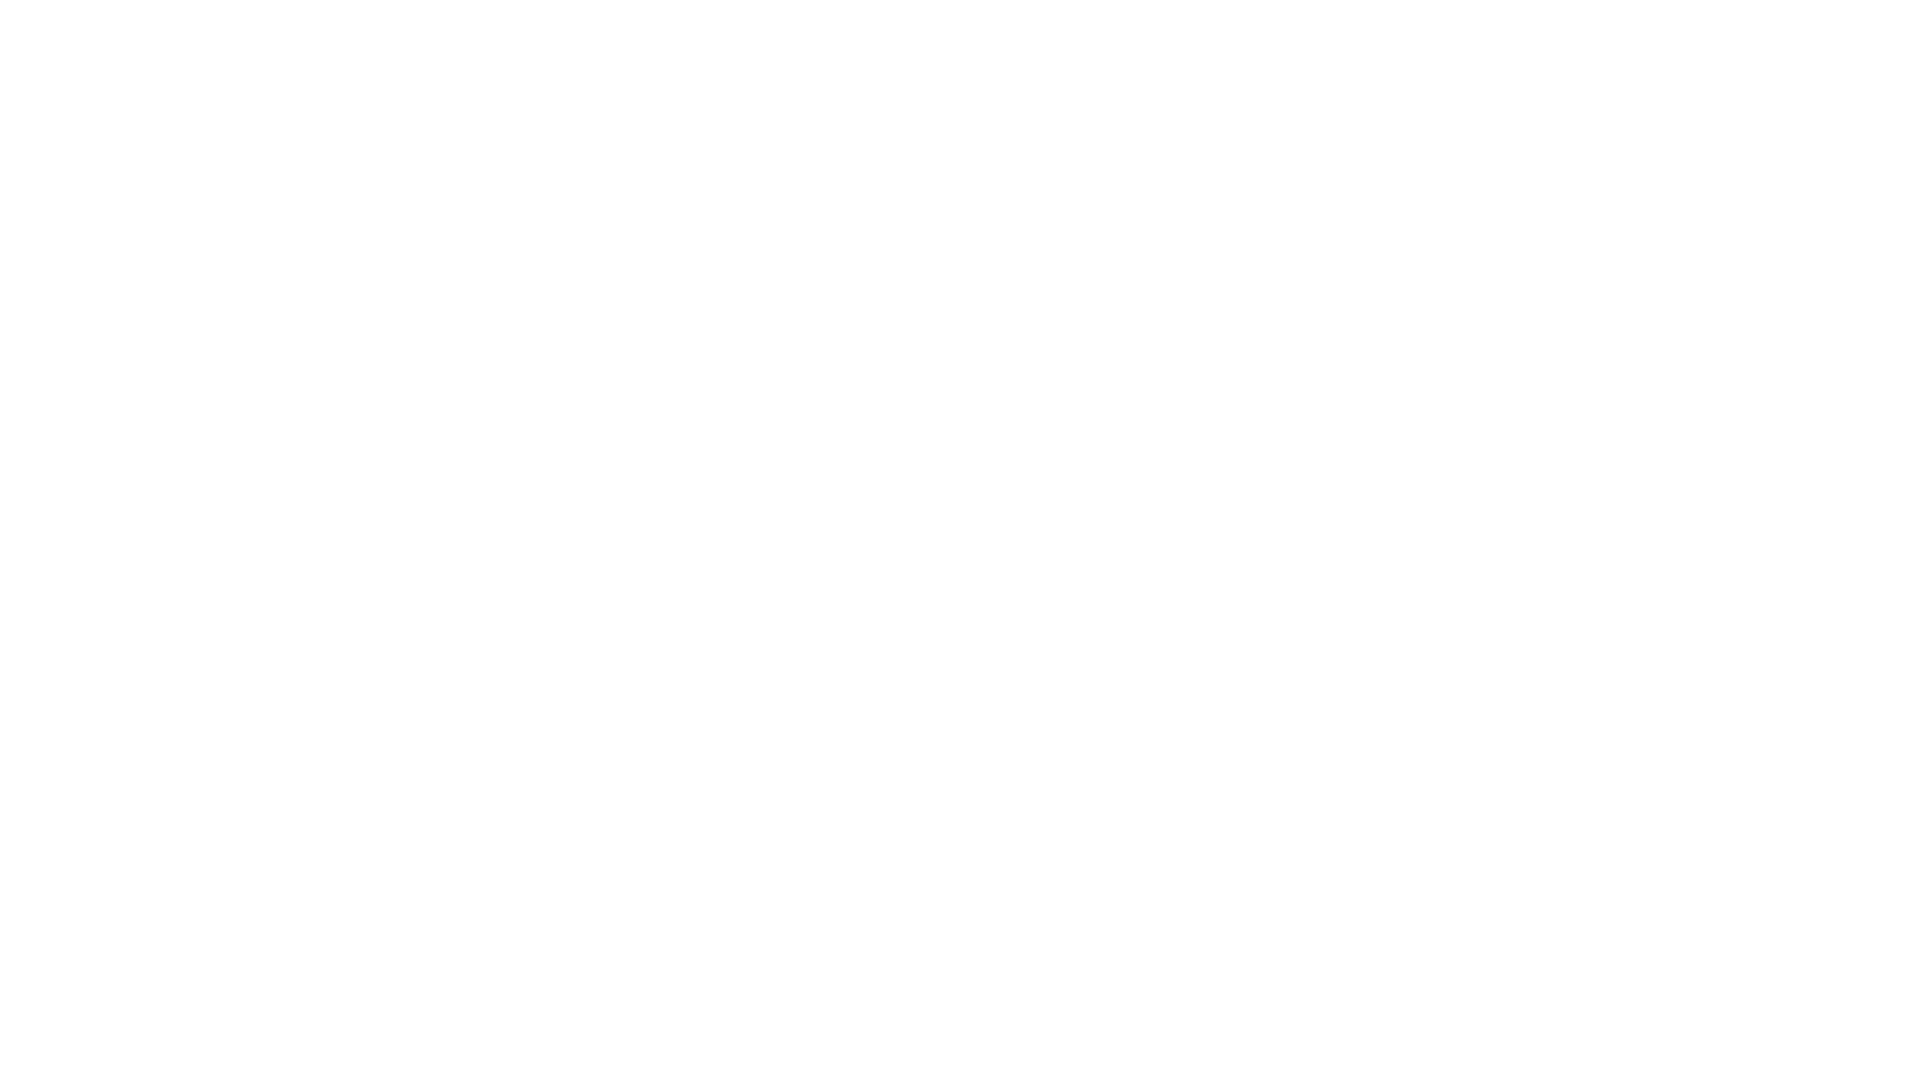

Navigated forward to return to downloads page
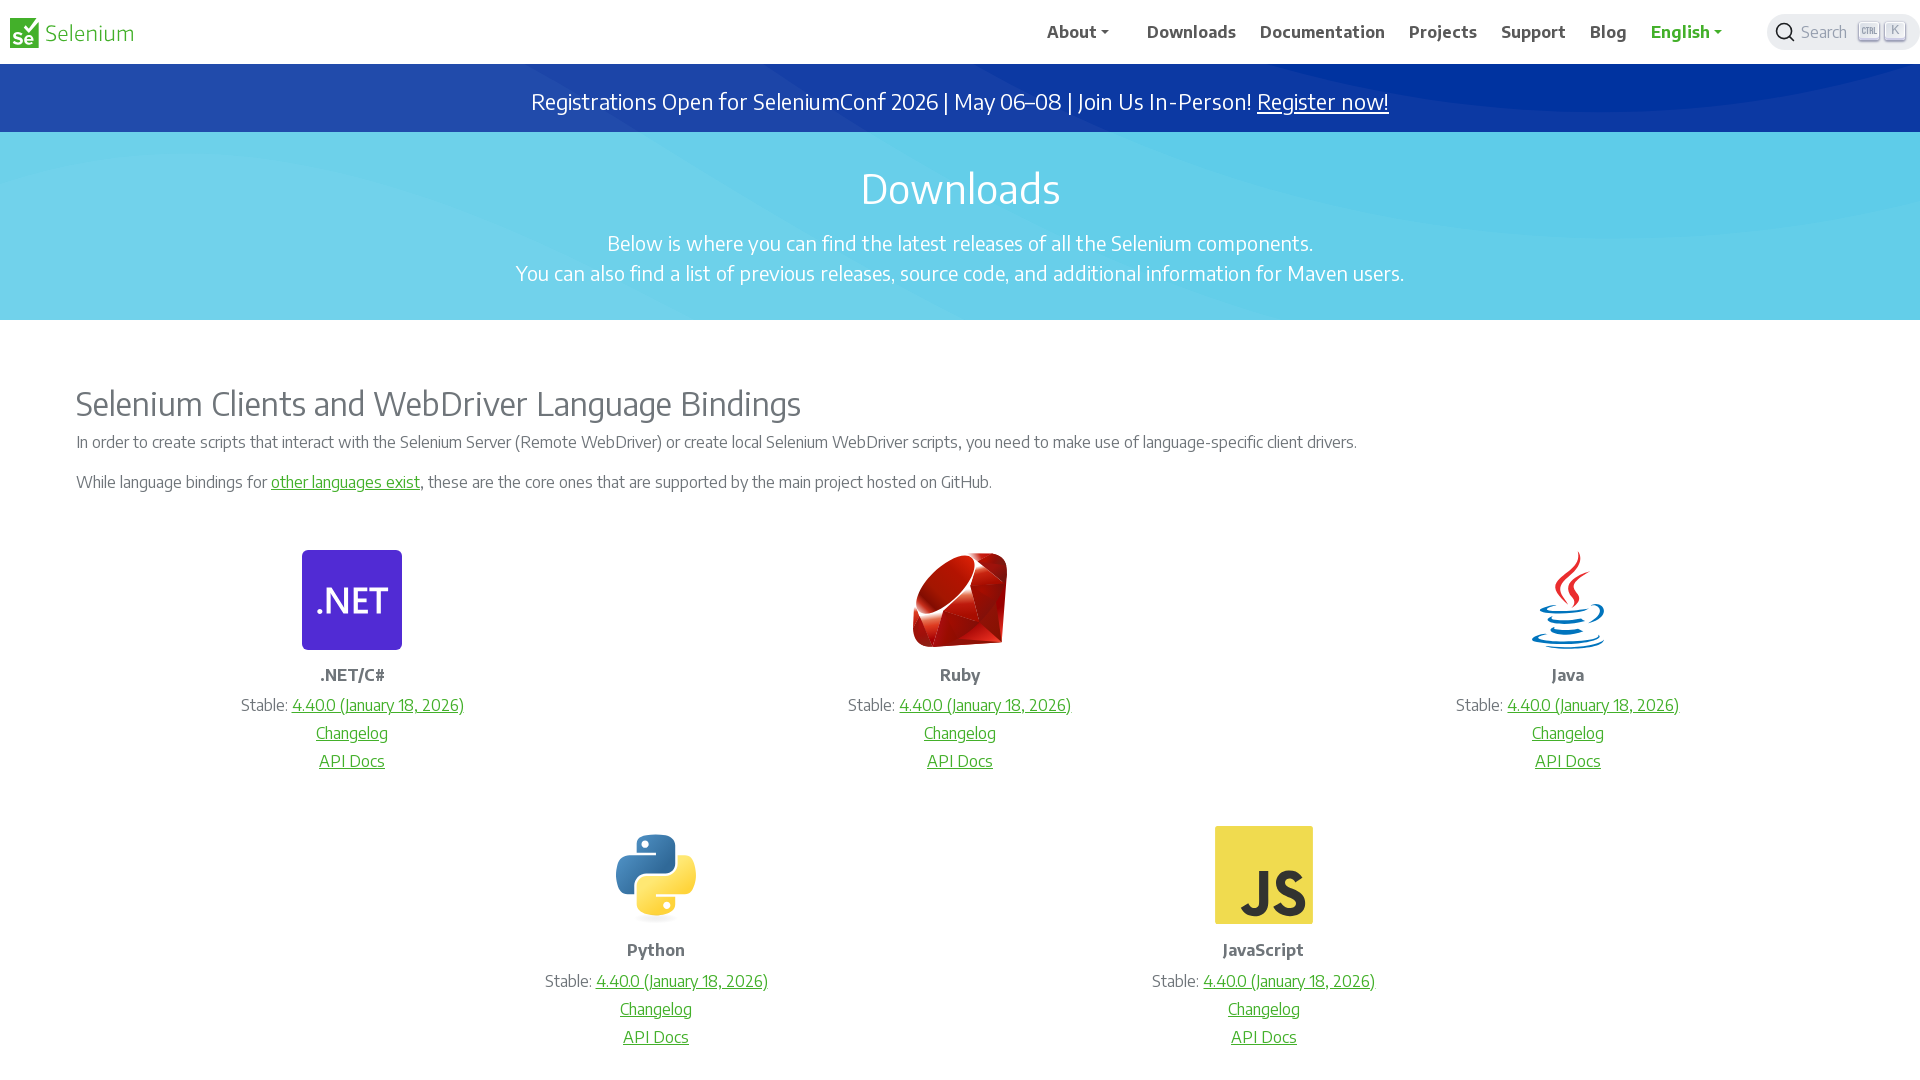

Waited 5 seconds before refresh
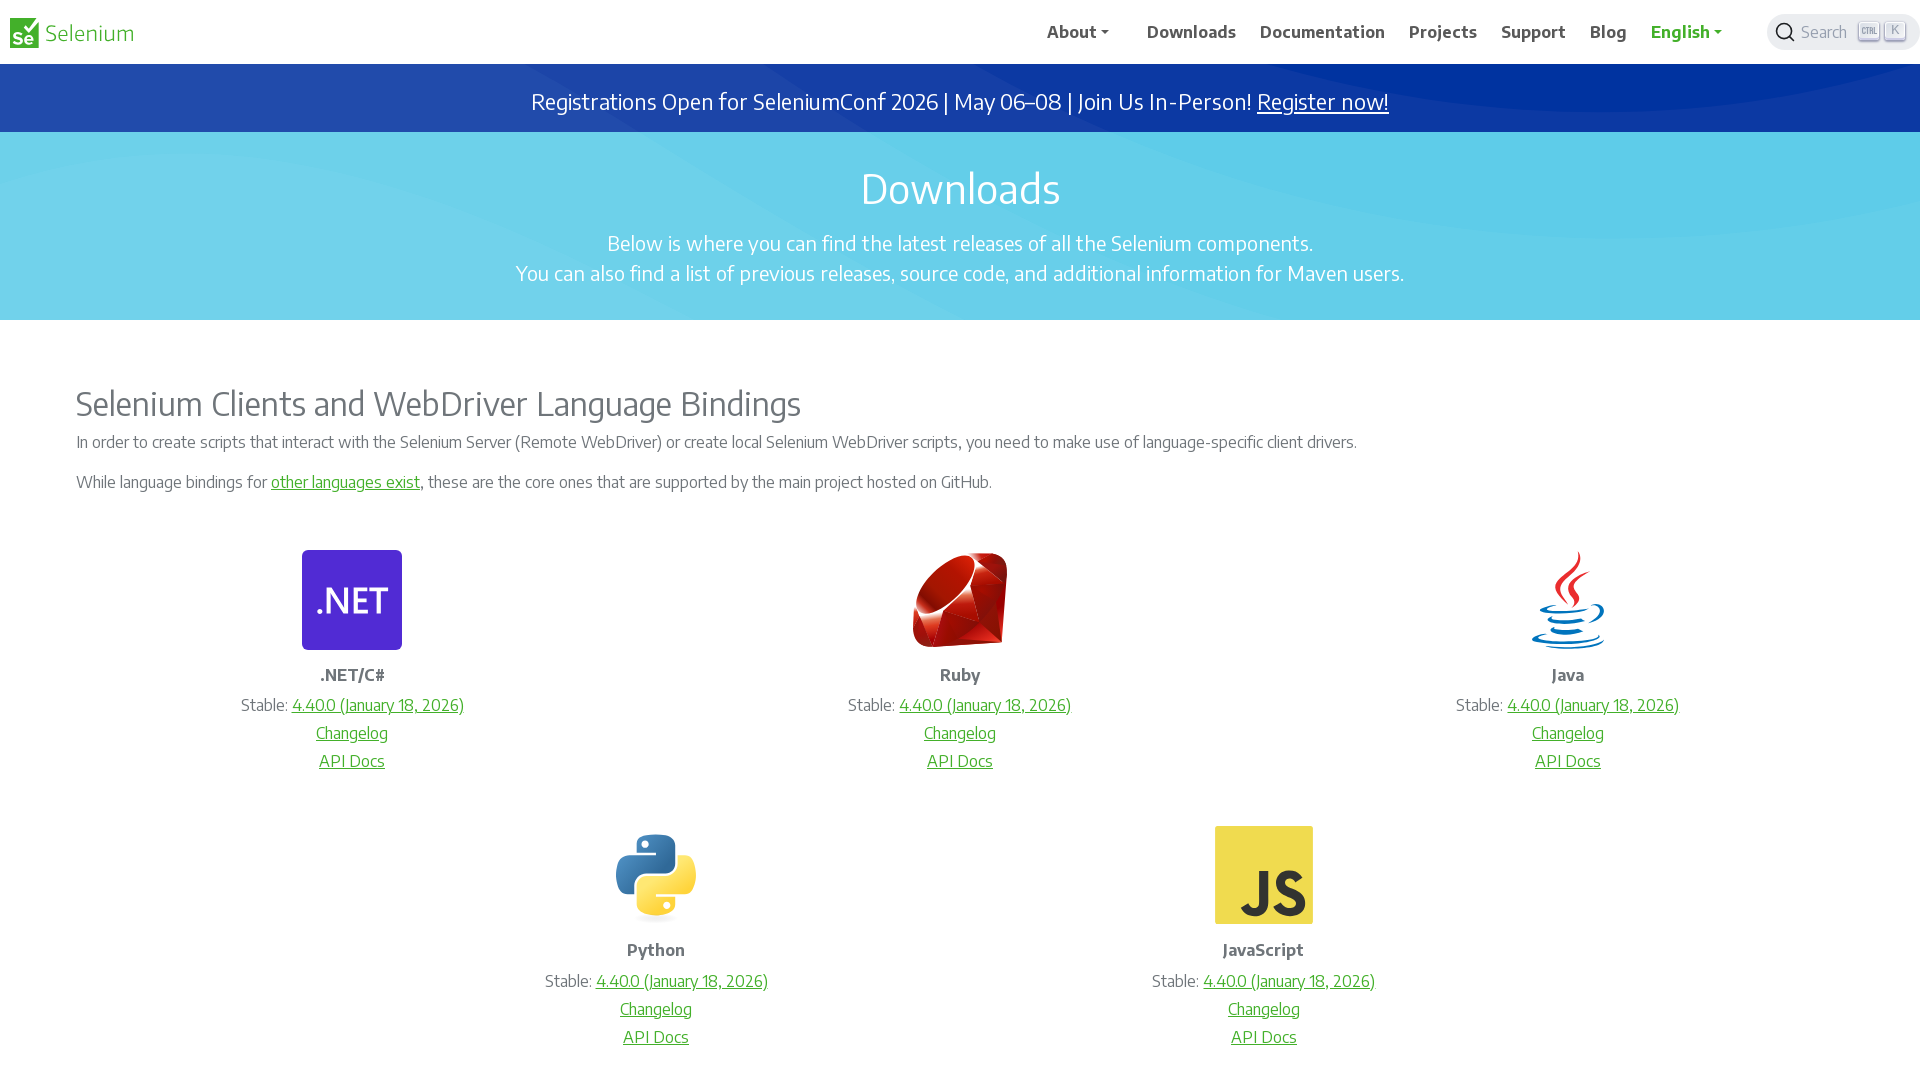

Refreshed the page
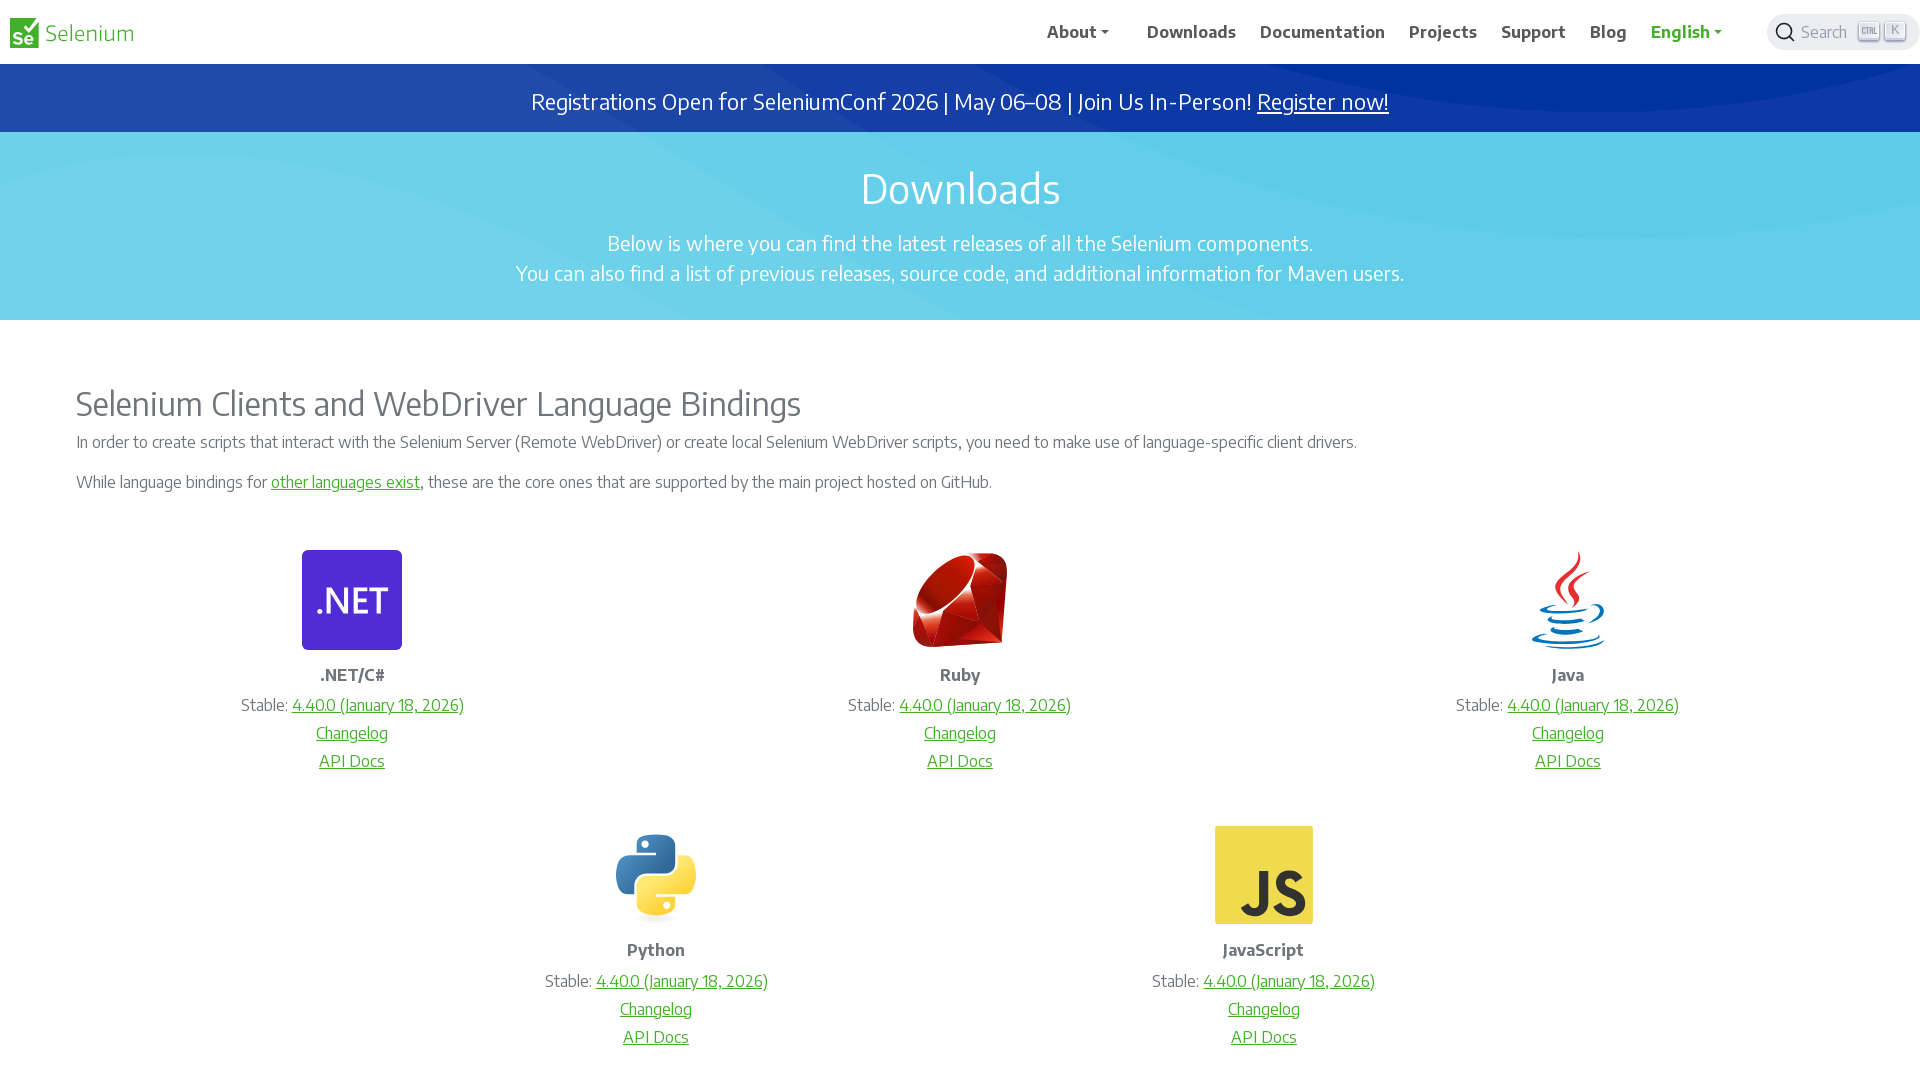

Final wait of 5 seconds completed
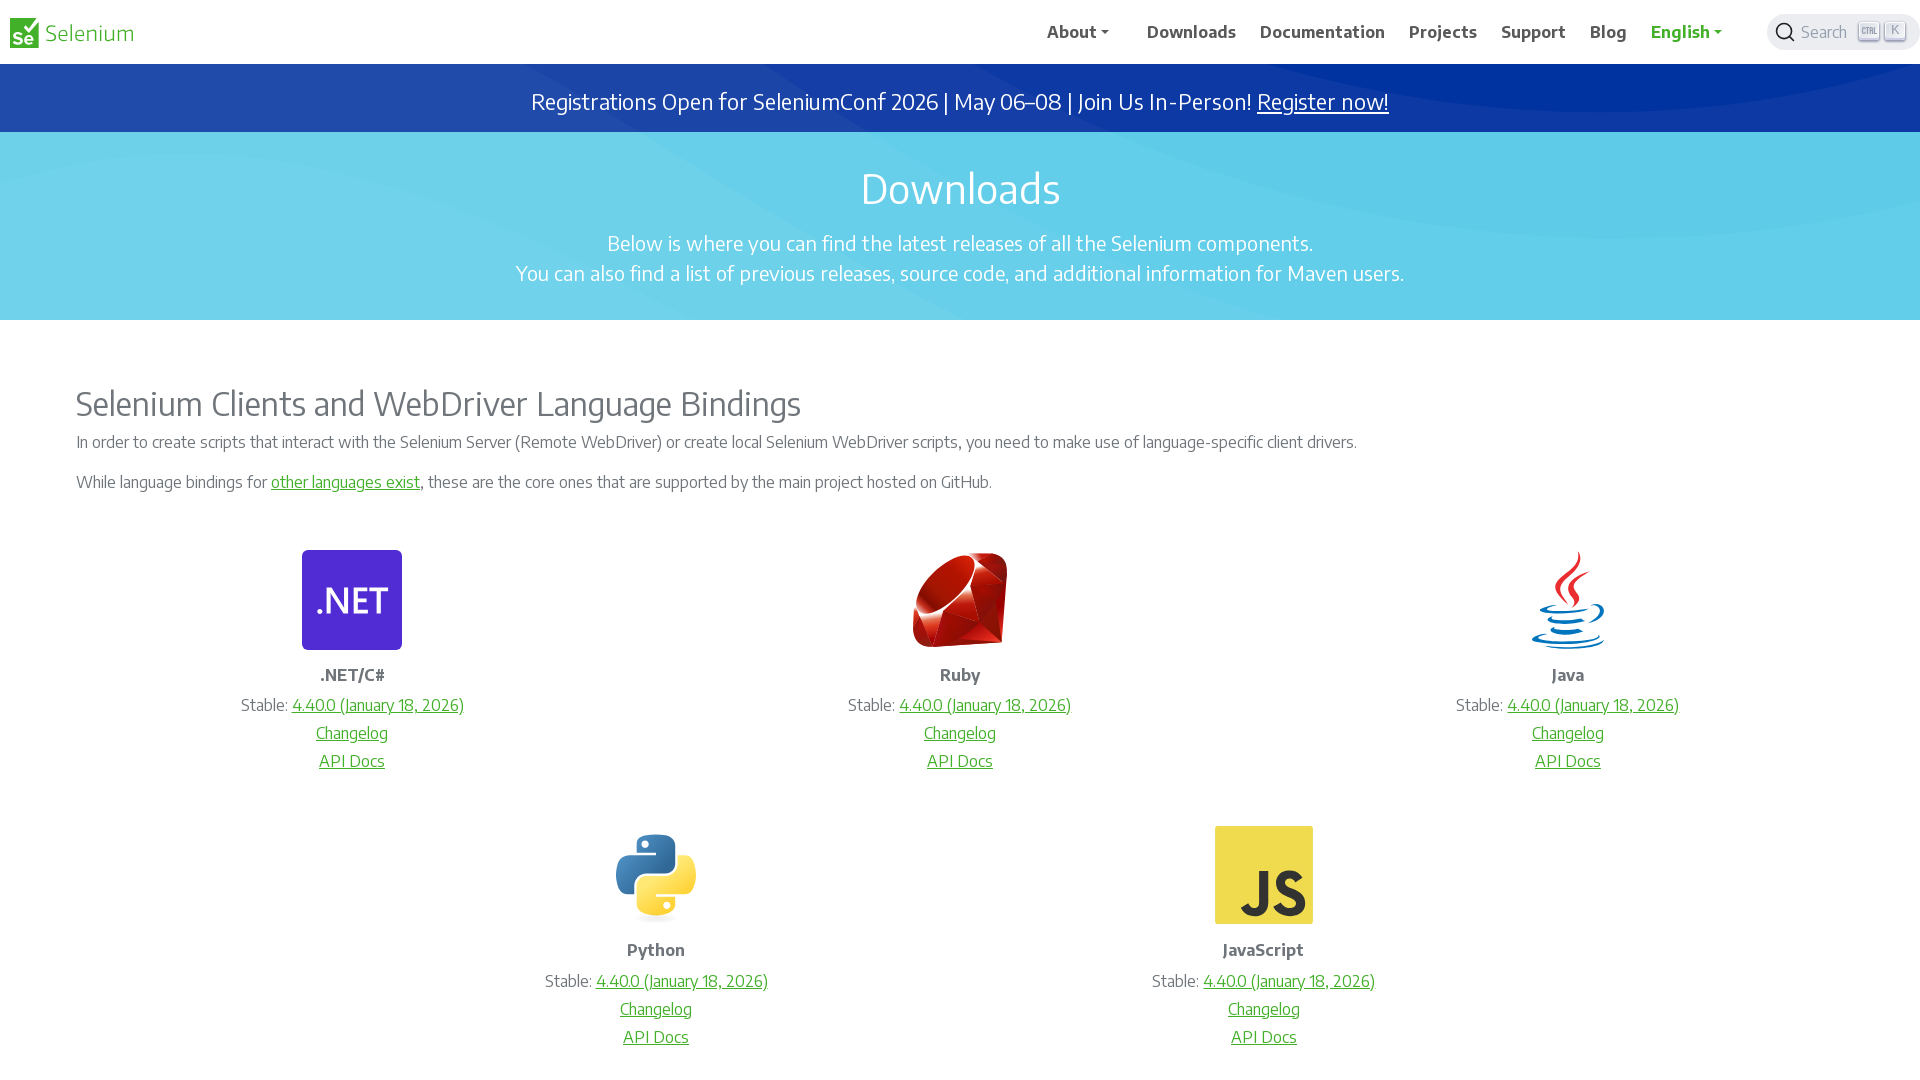

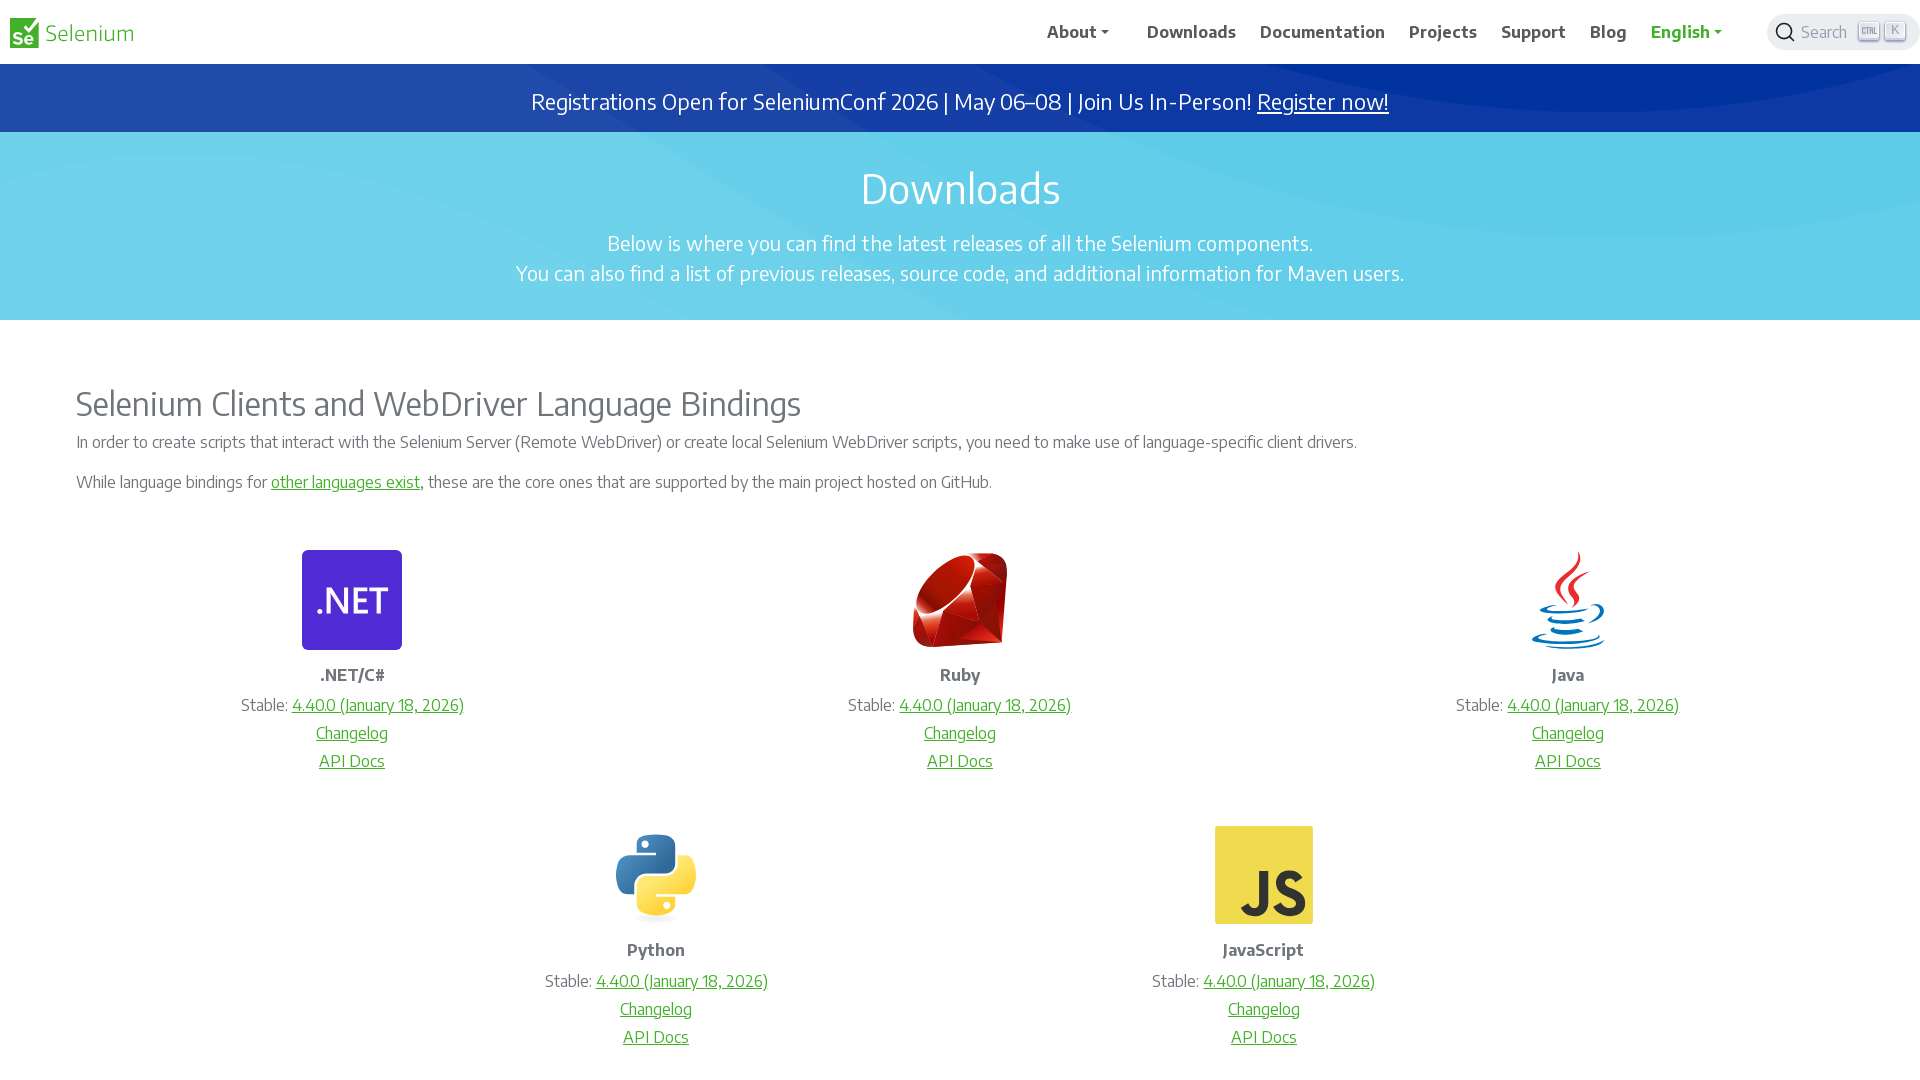